Tests challenging DOM page by clicking through the buttons that regenerate the page content

Starting URL: https://the-internet.herokuapp.com/

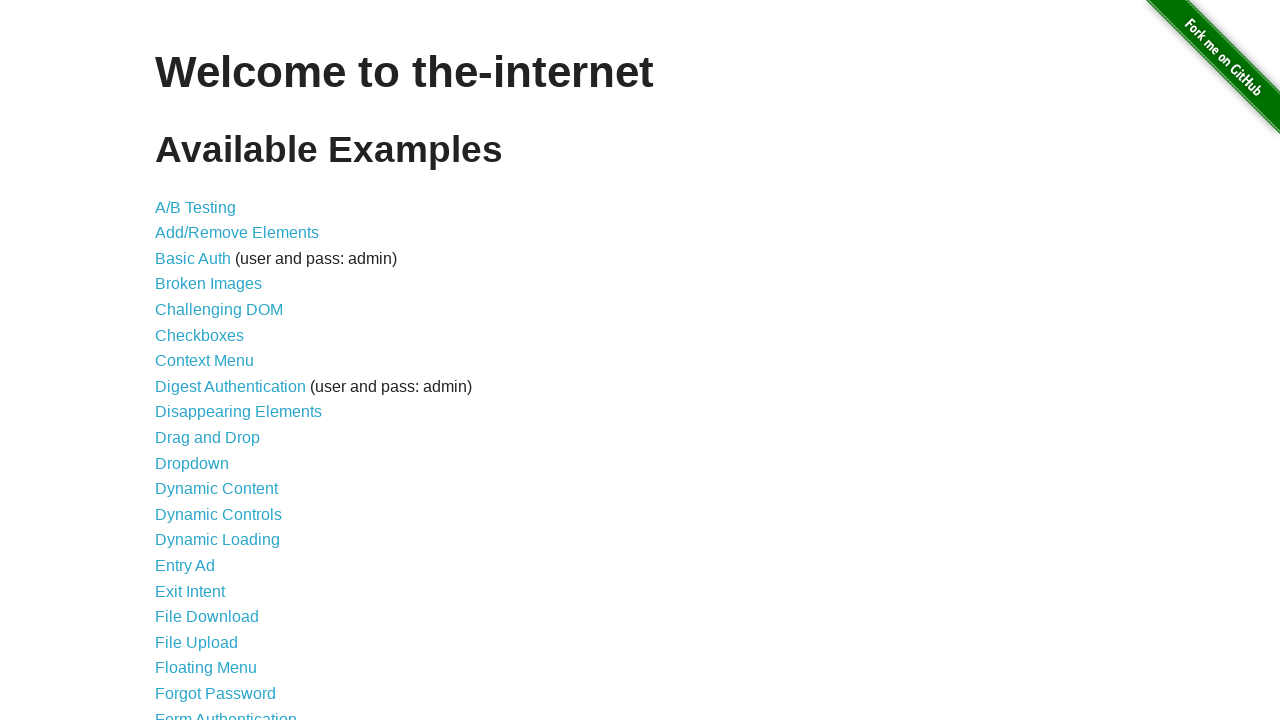

Clicked on Challenging DOM link at (219, 310) on a[href='/challenging_dom']
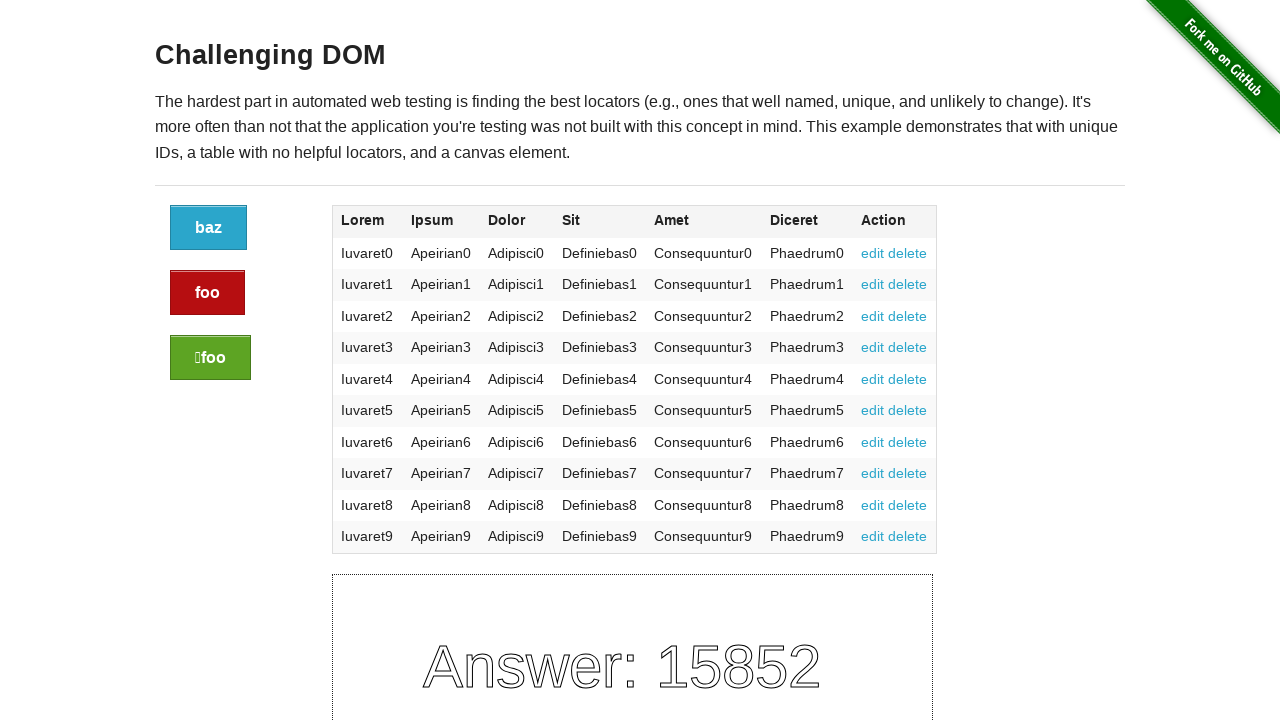

Waited for buttons to be present
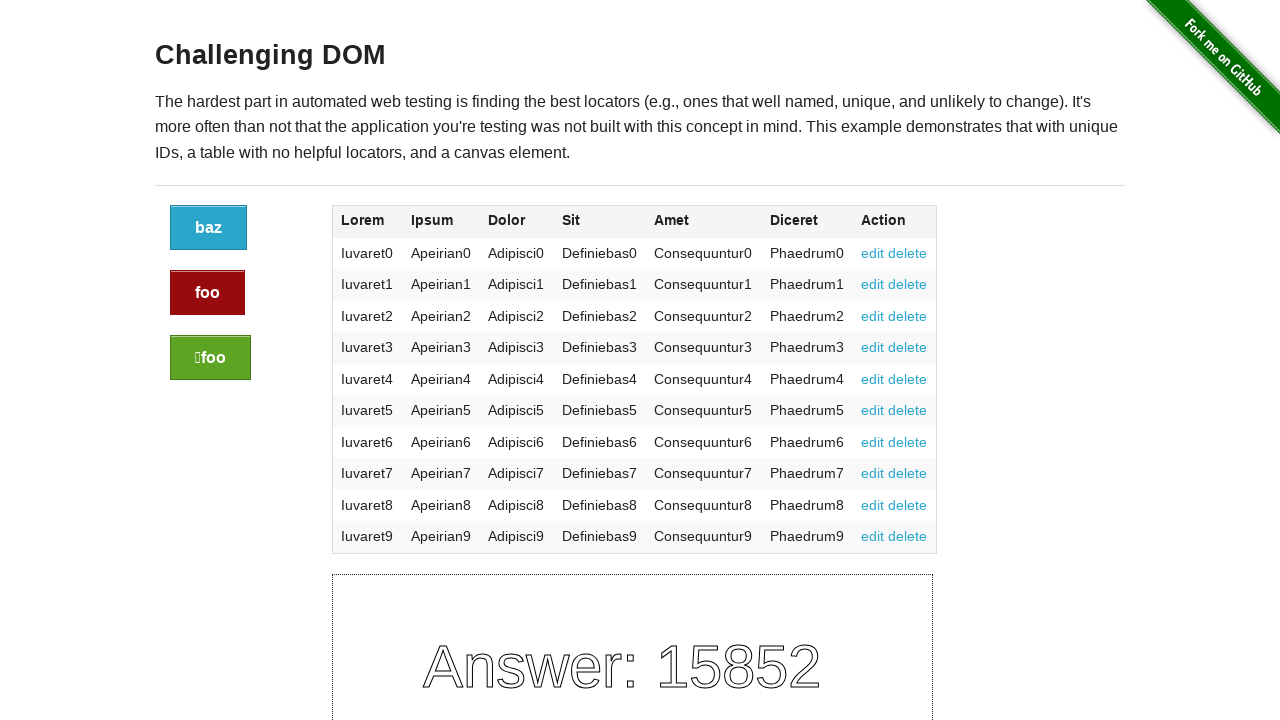

Clicked button 1 of 3 at (208, 228) on div.large-2 a >> nth=0
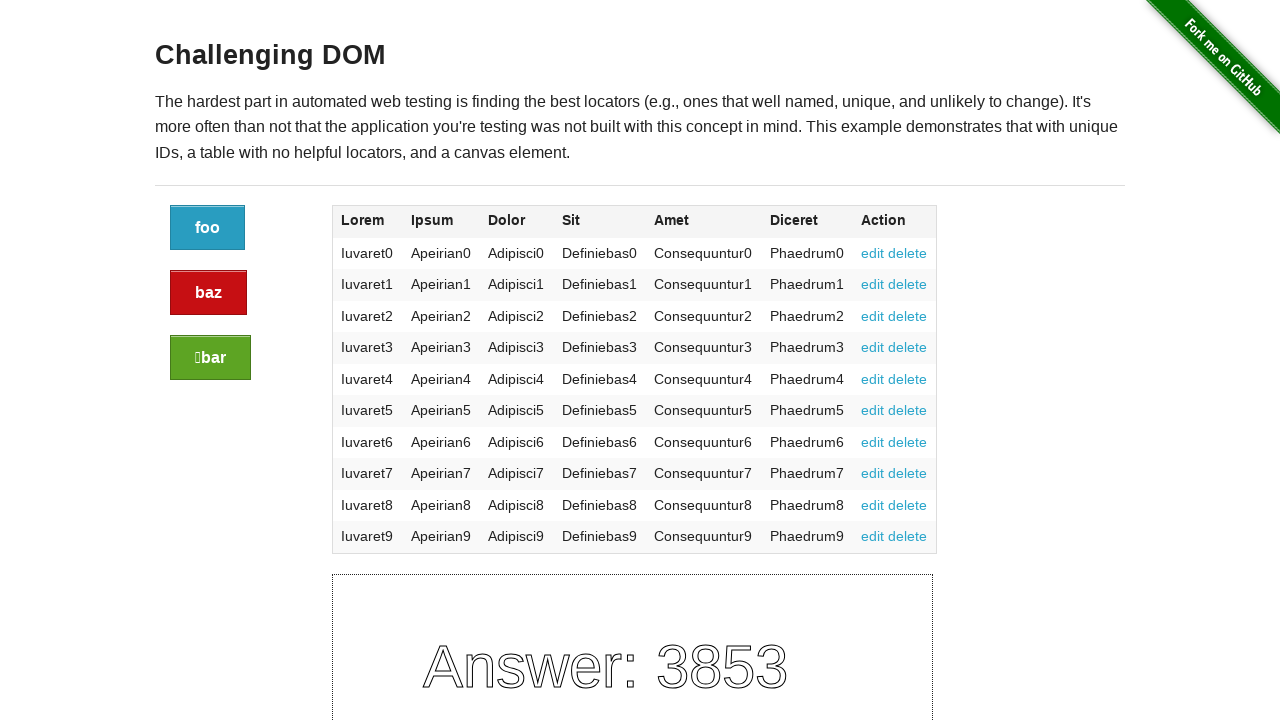

Waited 500ms for page to regenerate after button 1 click
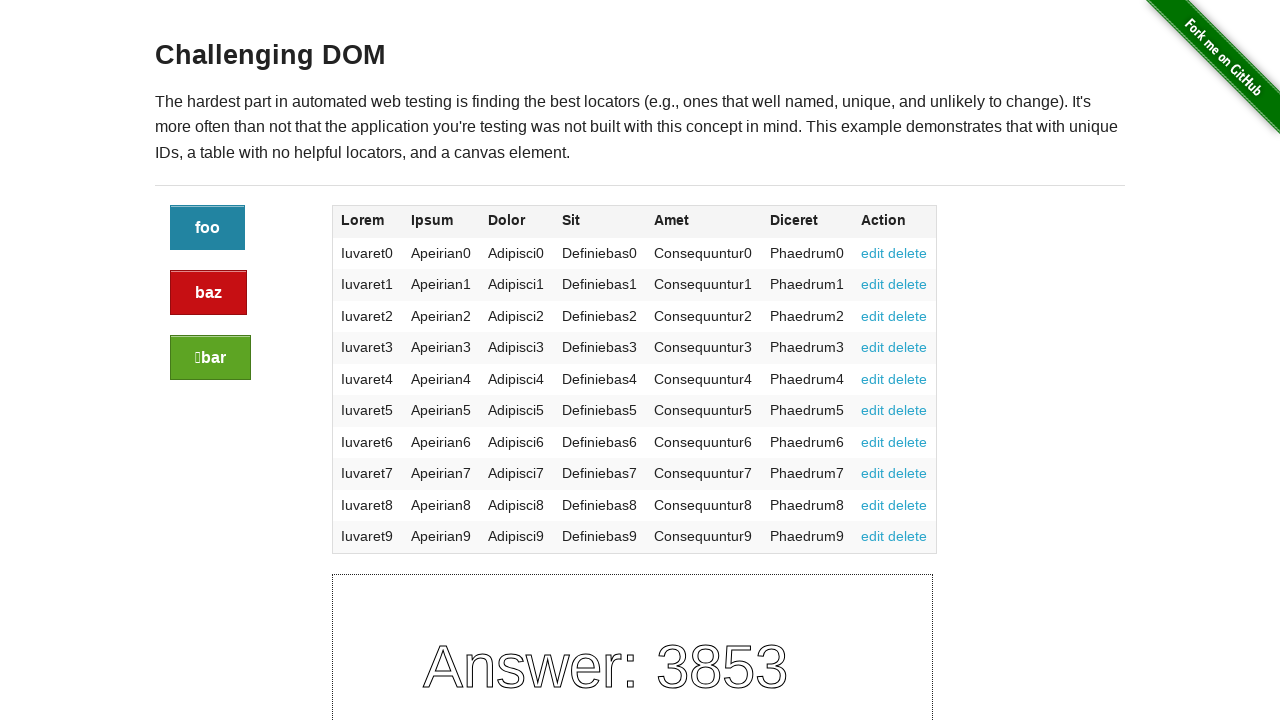

Clicked button 2 of 3 at (208, 293) on div.large-2 a >> nth=1
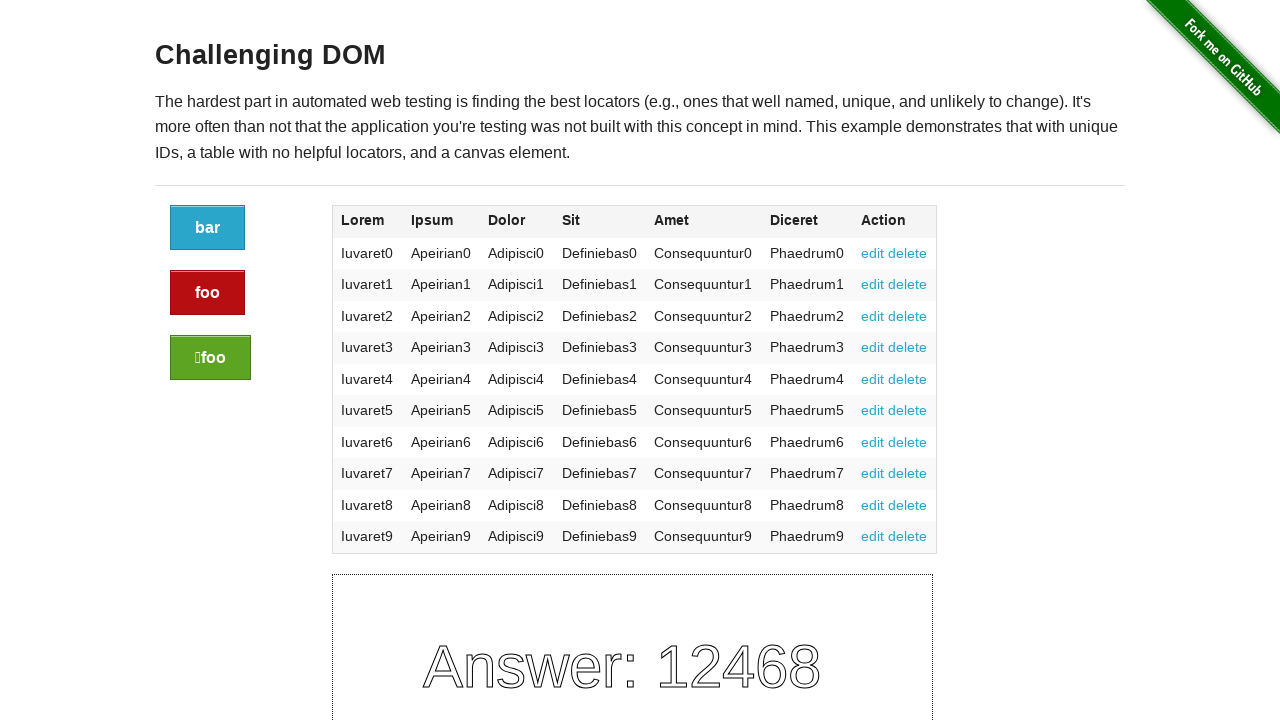

Waited 500ms for page to regenerate after button 2 click
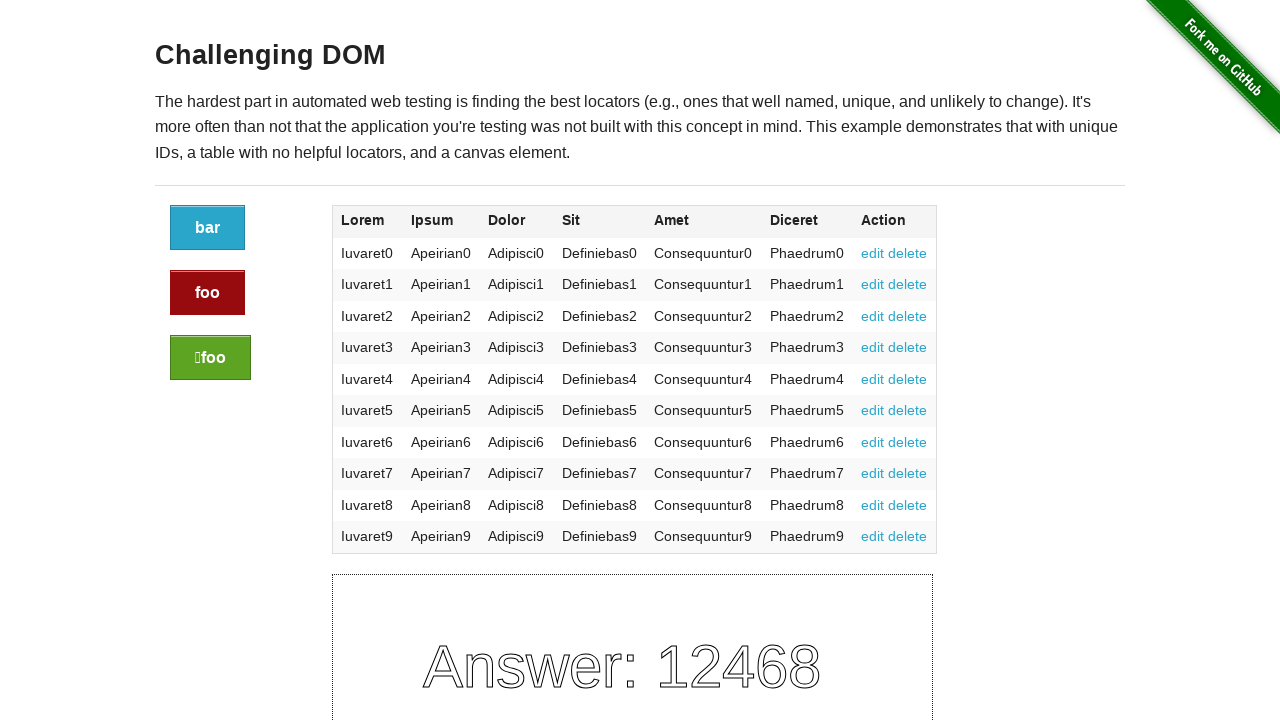

Clicked button 3 of 3 at (210, 358) on div.large-2 a >> nth=2
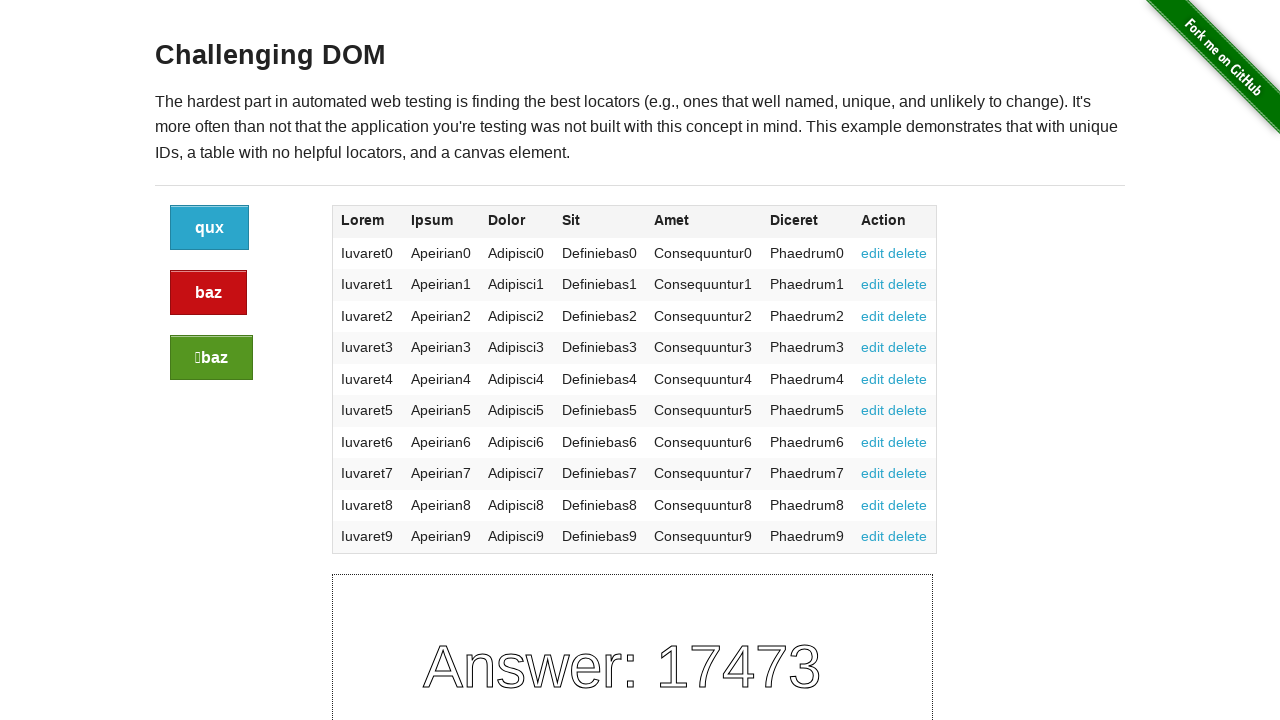

Waited 500ms for page to regenerate after button 3 click
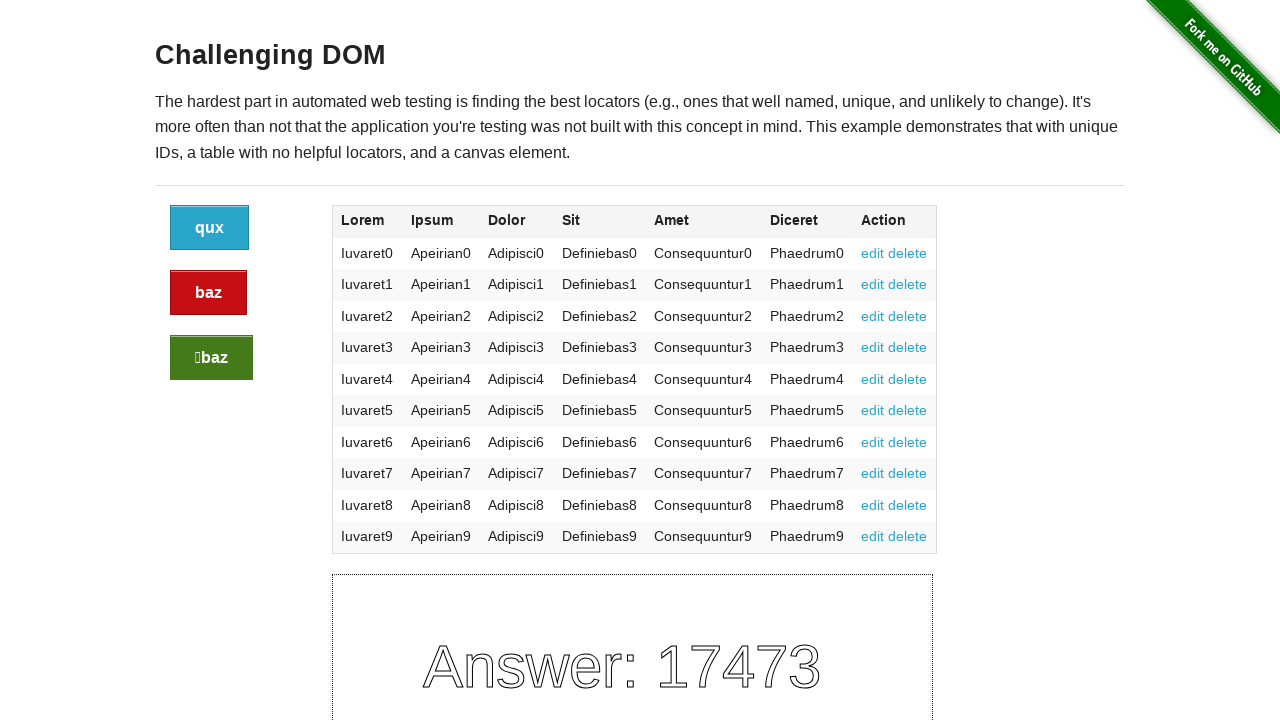

Navigated back to main page
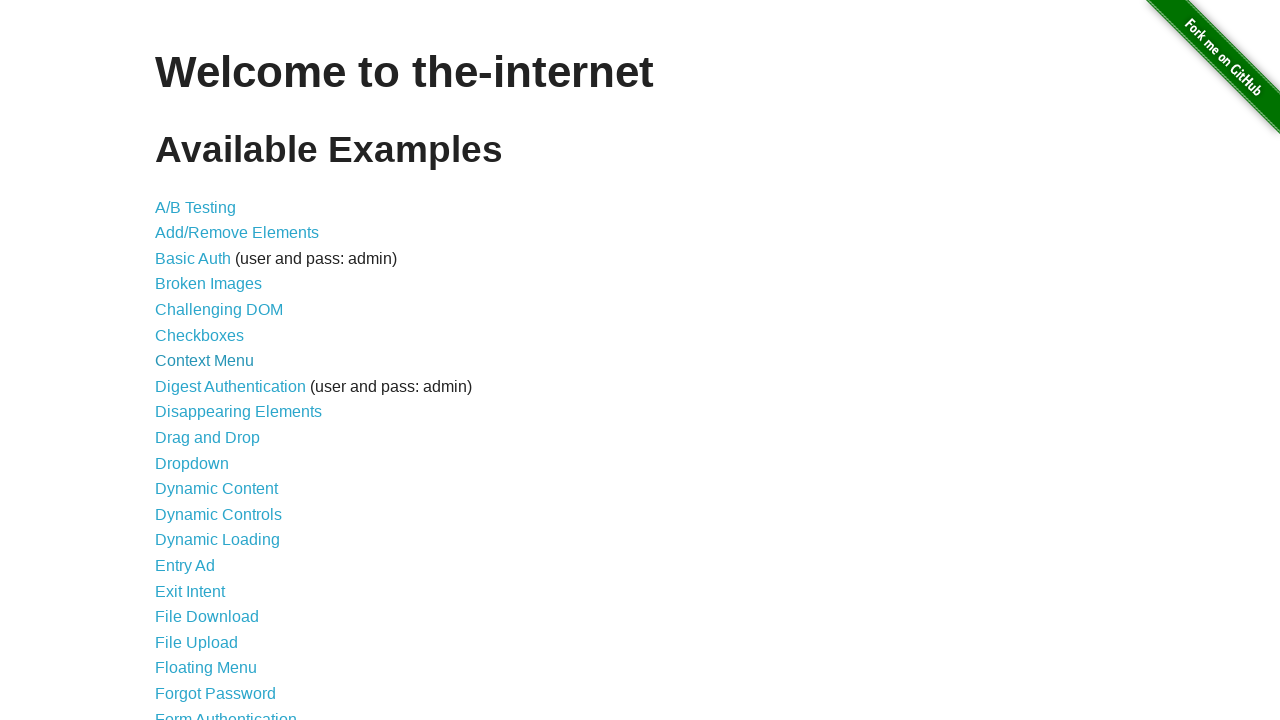

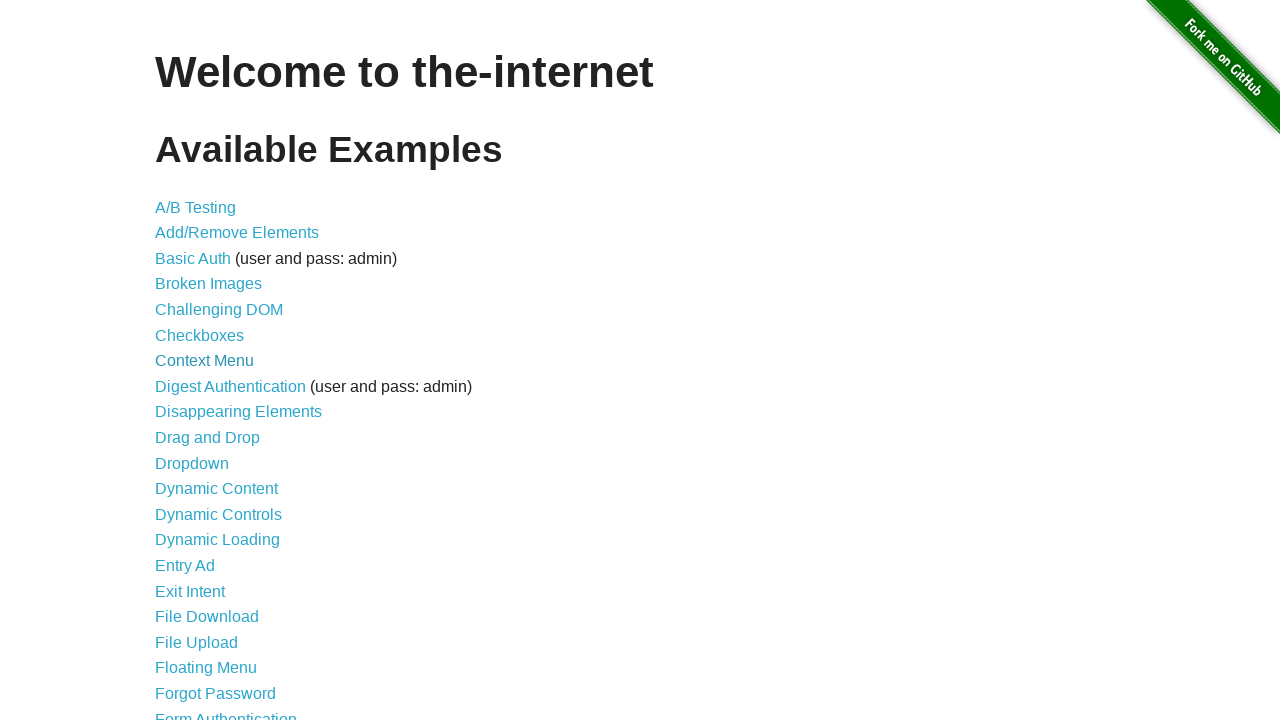